Tests the Family & Friends checkbox functionality on the SpiceJet website by clicking it and verifying its state

Starting URL: https://www.spicejet.com/

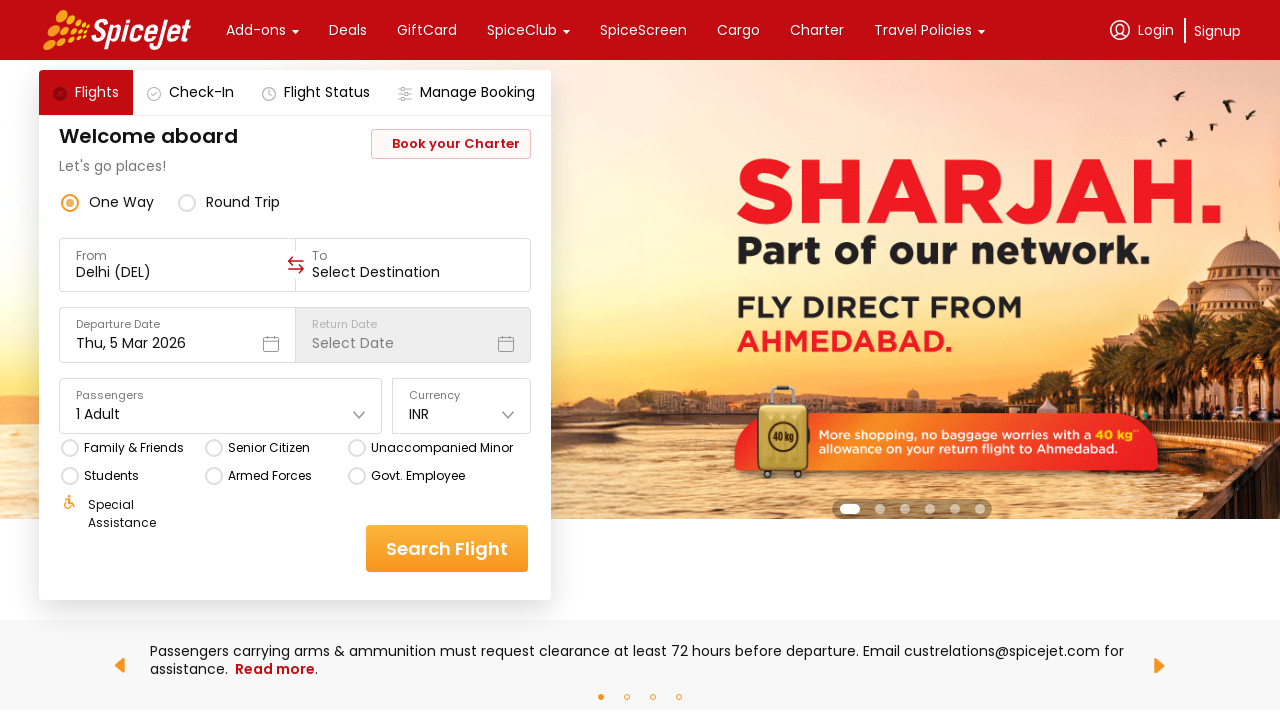

Clicked on Family & Friends checkbox at (134, 448) on xpath=//*[text()='Family & Friends']
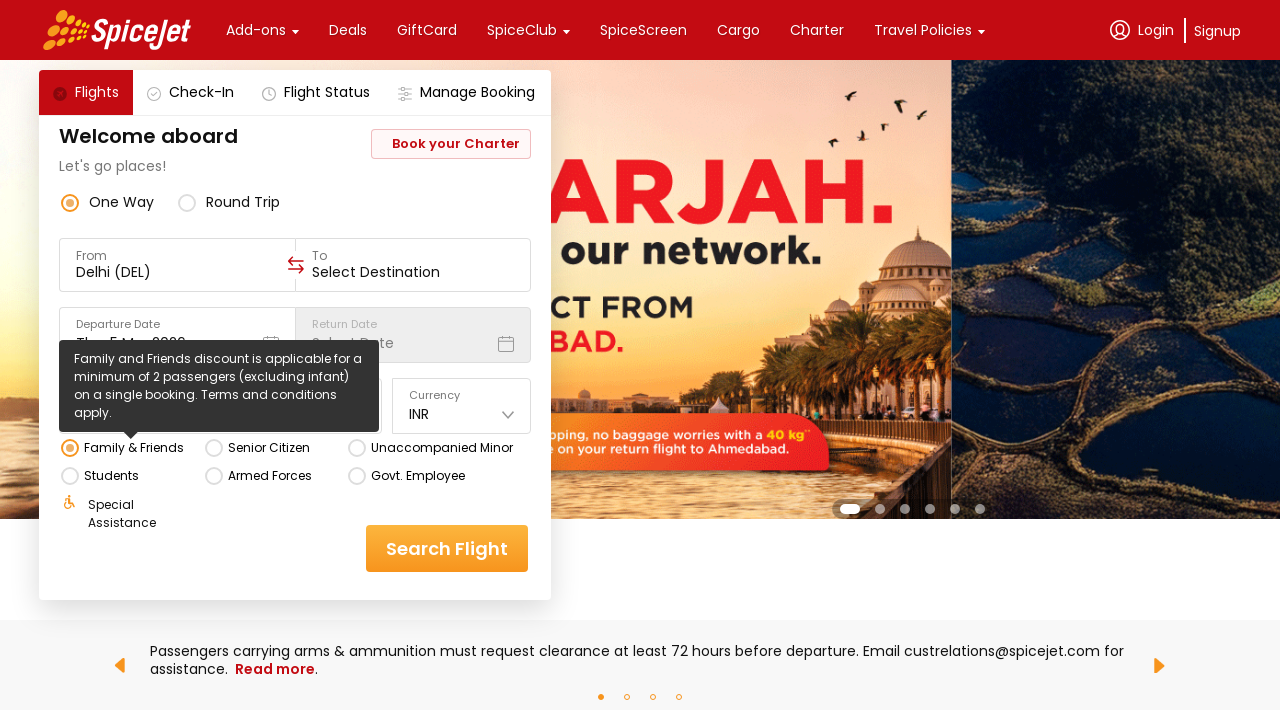

Waited 3 seconds for the checkbox action to complete
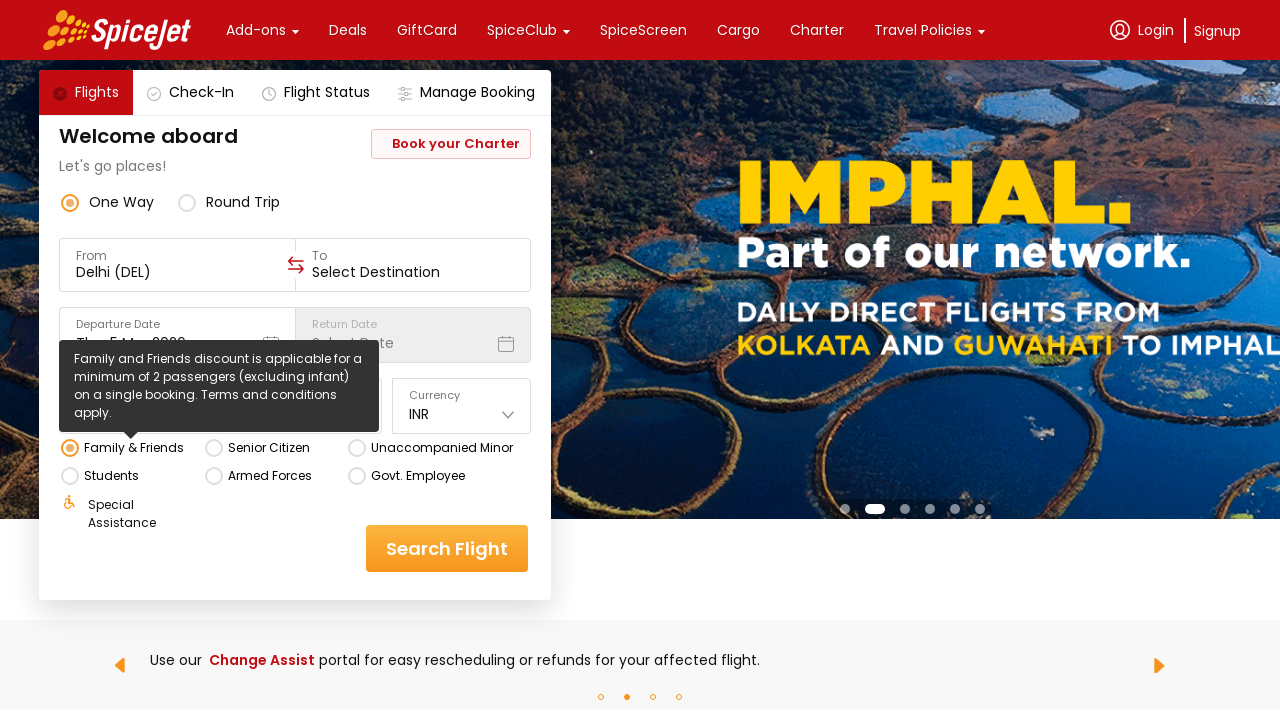

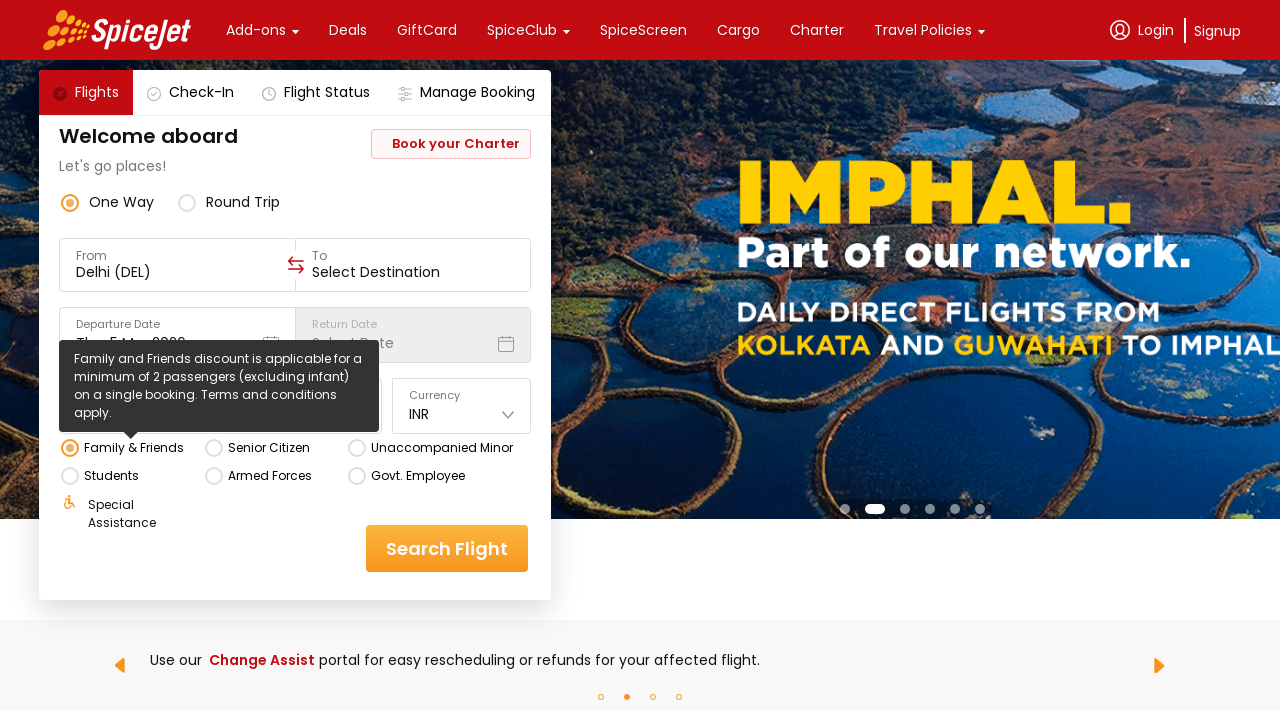